Navigates to DemoQA Elements section, opens Text Box form, fills all text fields (Full Name, Email, Current Address, Permanent Address), and clicks Submit

Starting URL: https://demoqa.com

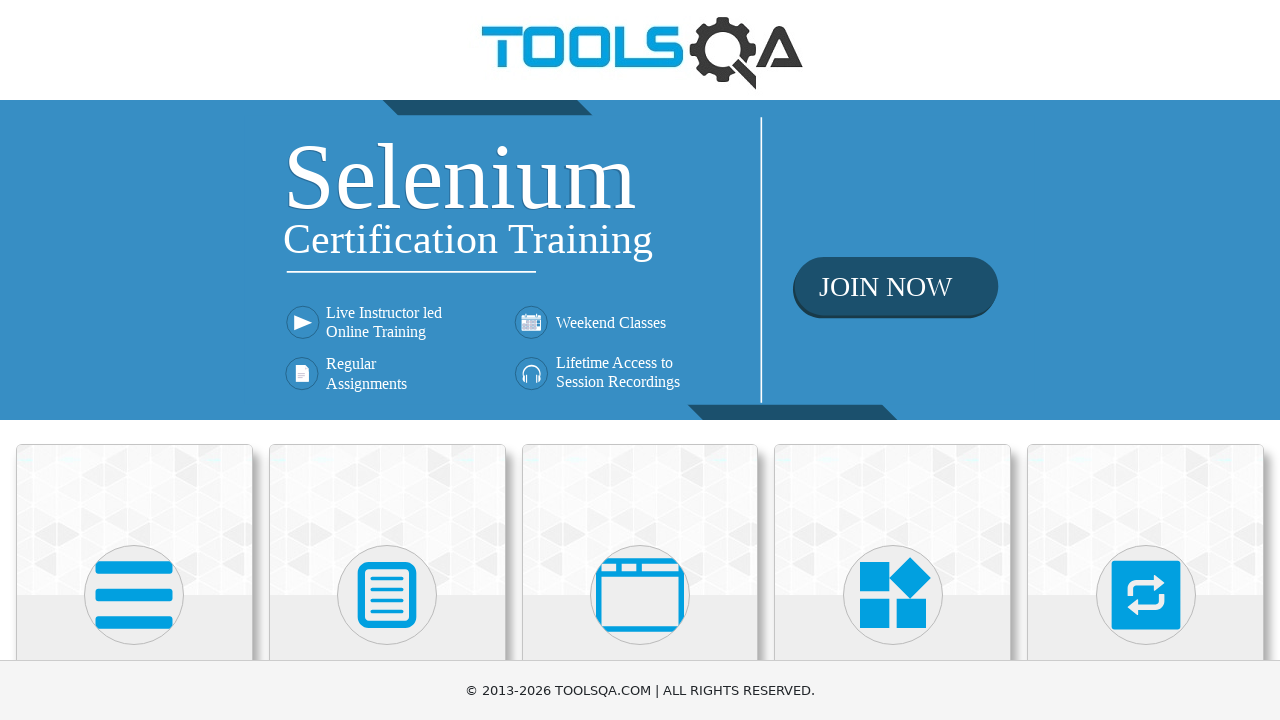

Clicked Elements section at (134, 360) on internal:text="Elements"i
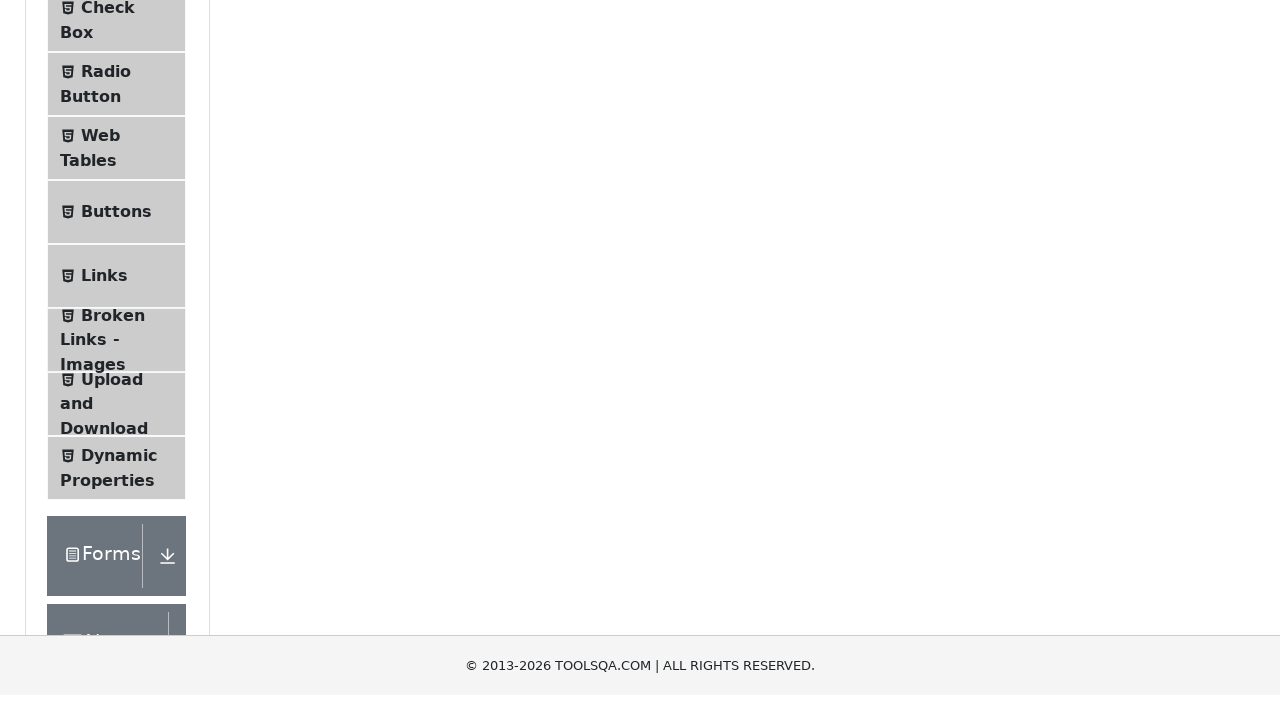

Clicked Text Box form at (119, 261) on internal:text="Text Box"i
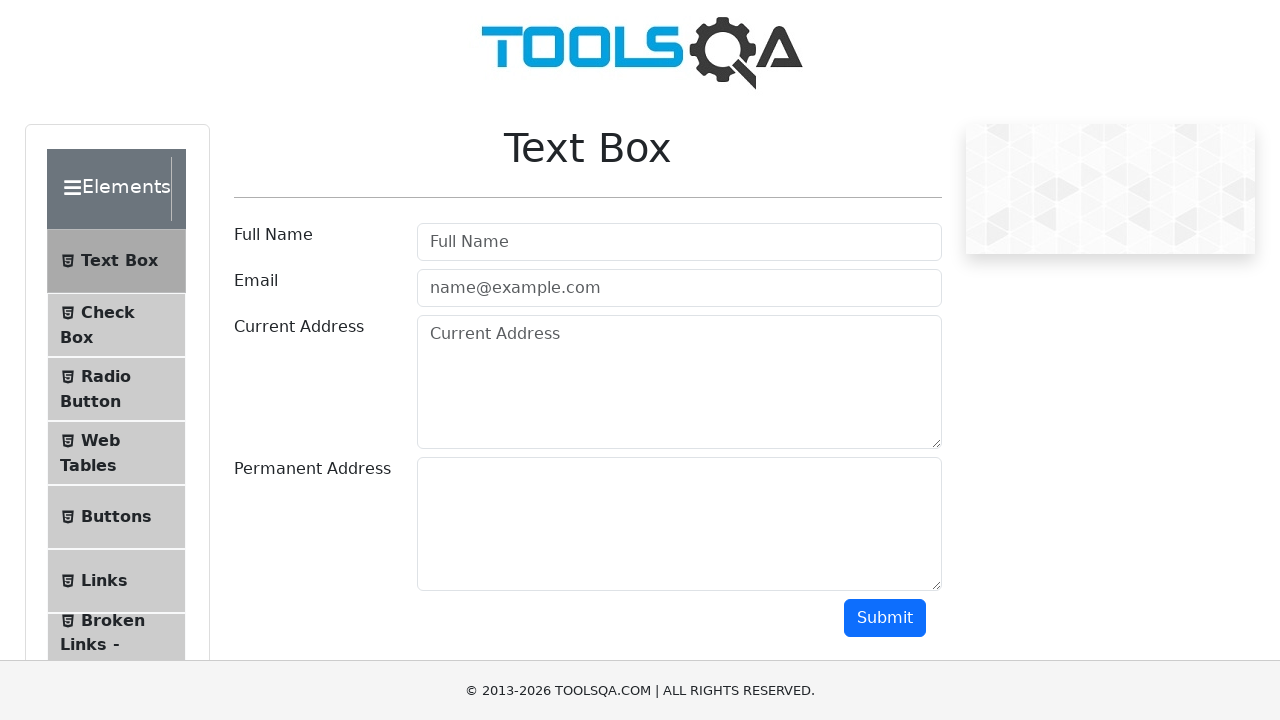

Clicked Full Name field at (679, 242) on internal:attr=[placeholder="Full Name"i]
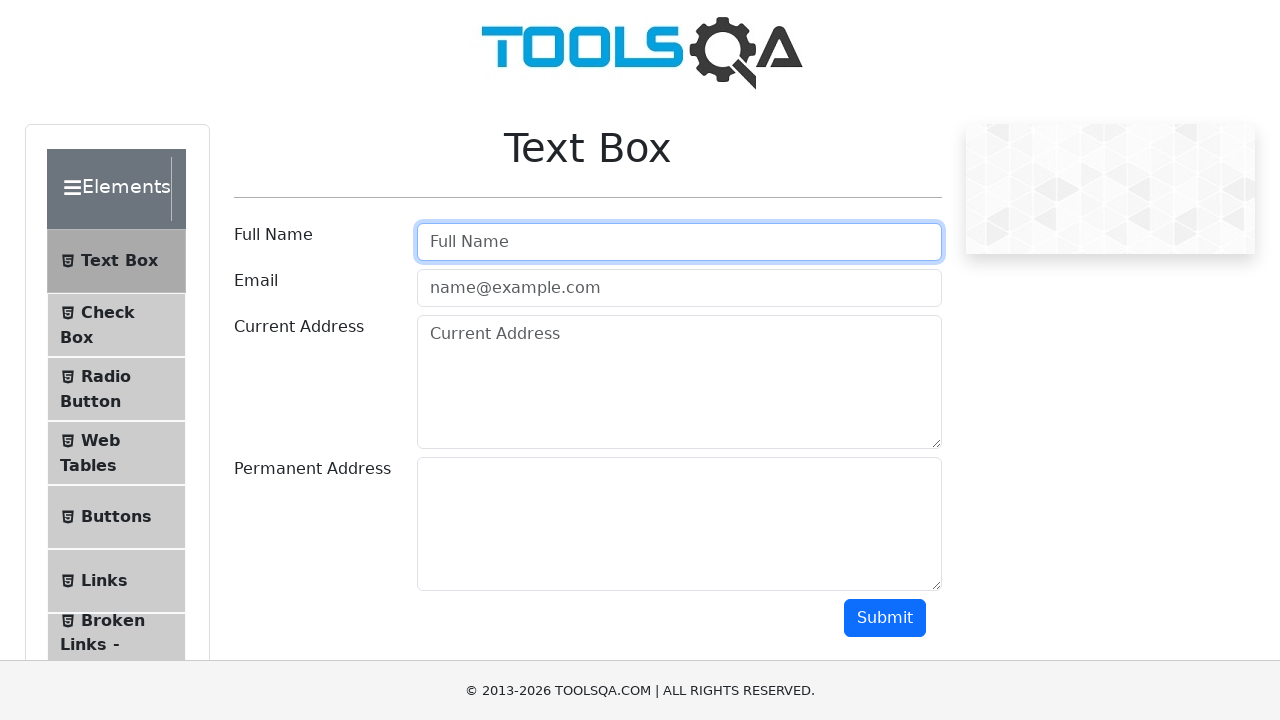

Filled Full Name field with 'Aleks Stef' on internal:attr=[placeholder="Full Name"i]
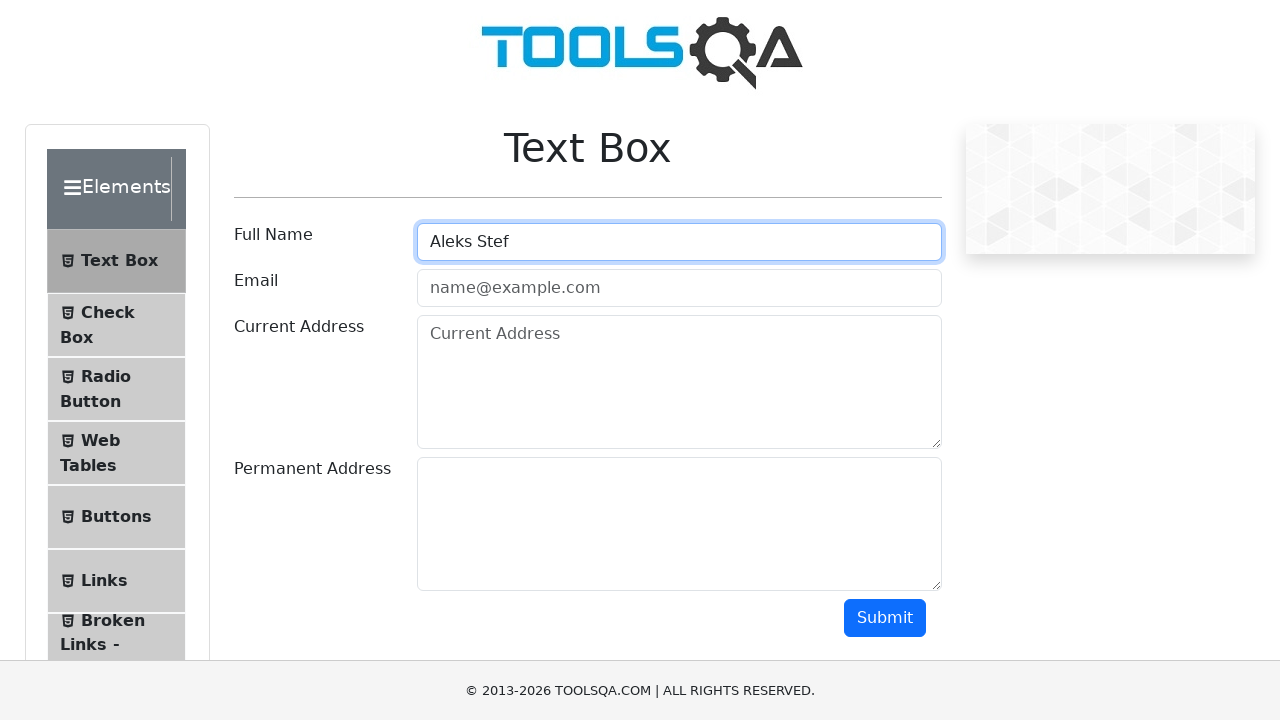

Clicked Email field at (679, 288) on internal:attr=[placeholder="name@example.com"i]
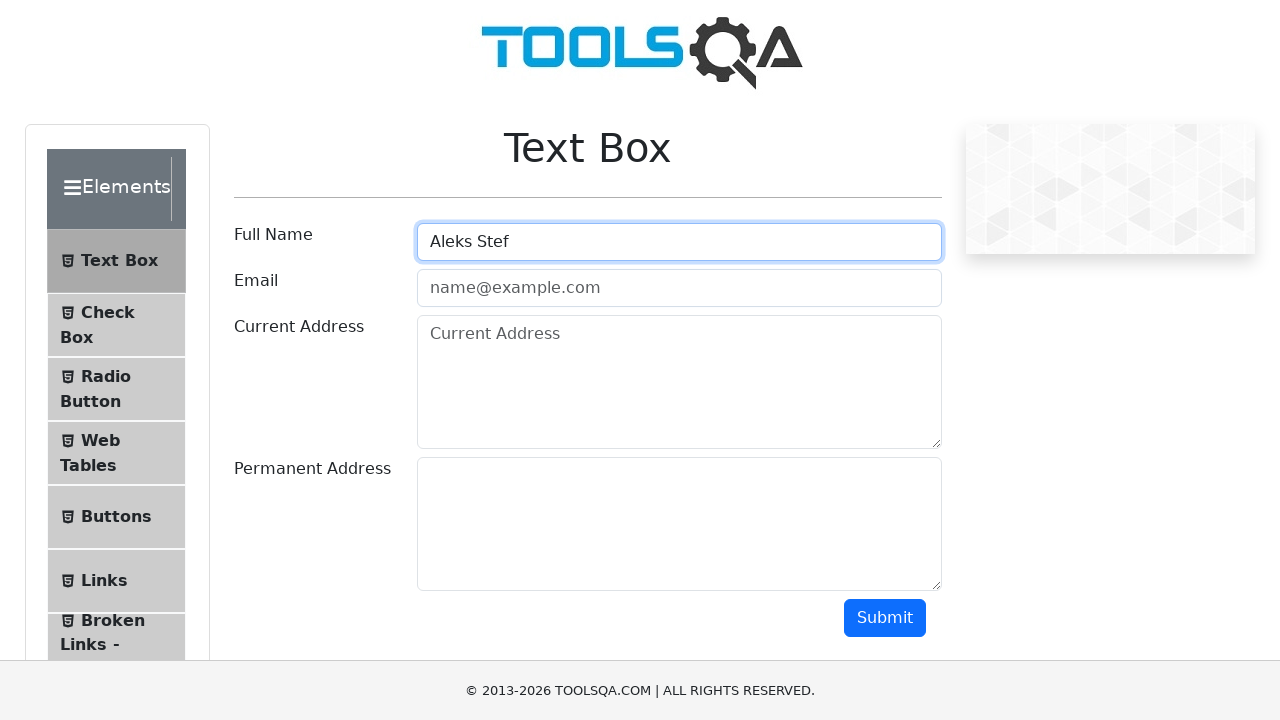

Filled Email field with 'astef@mail.com' on internal:attr=[placeholder="name@example.com"i]
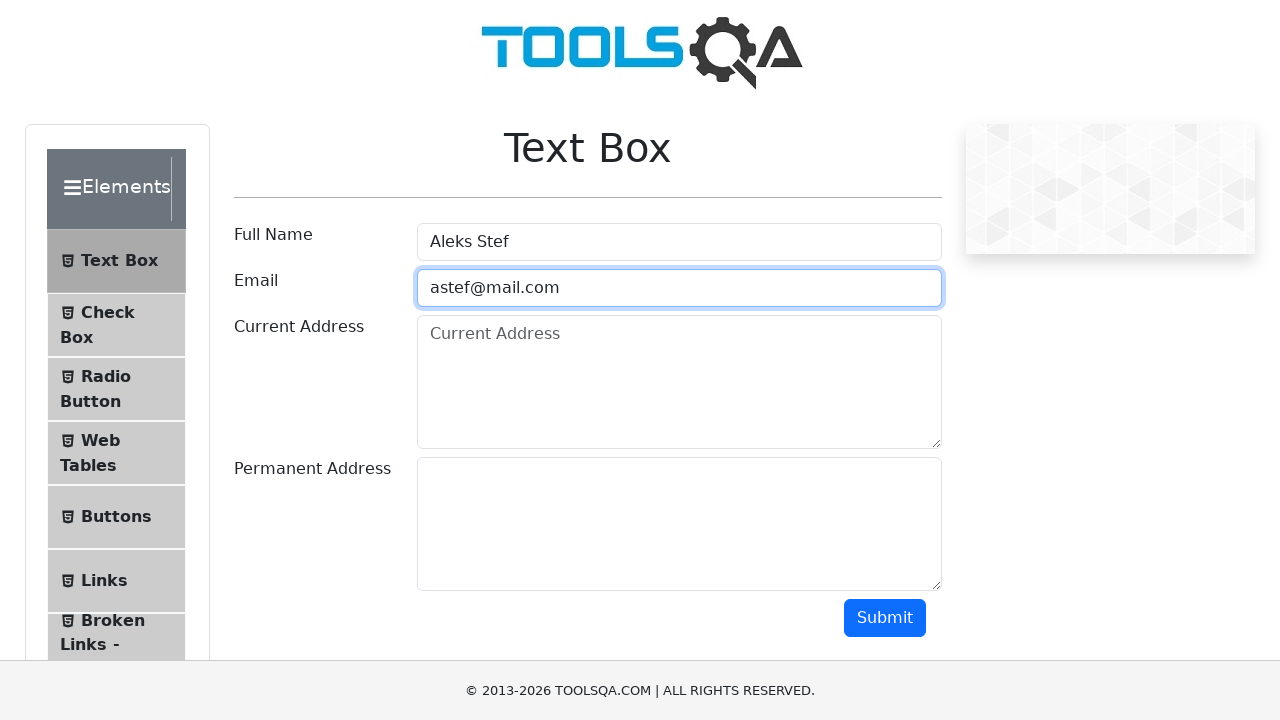

Clicked Current Address field at (679, 382) on internal:attr=[placeholder="Current Address"i]
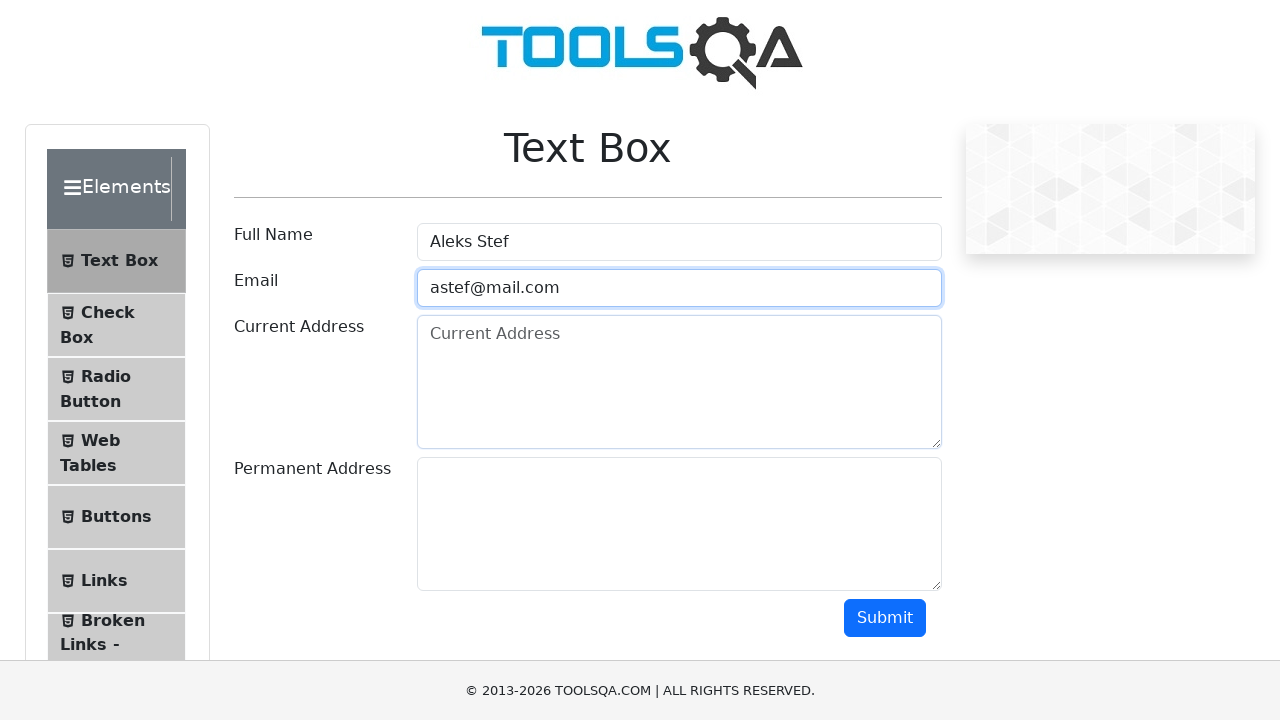

Filled Current Address field with 'ABC, 1000 - Skopje' on internal:attr=[placeholder="Current Address"i]
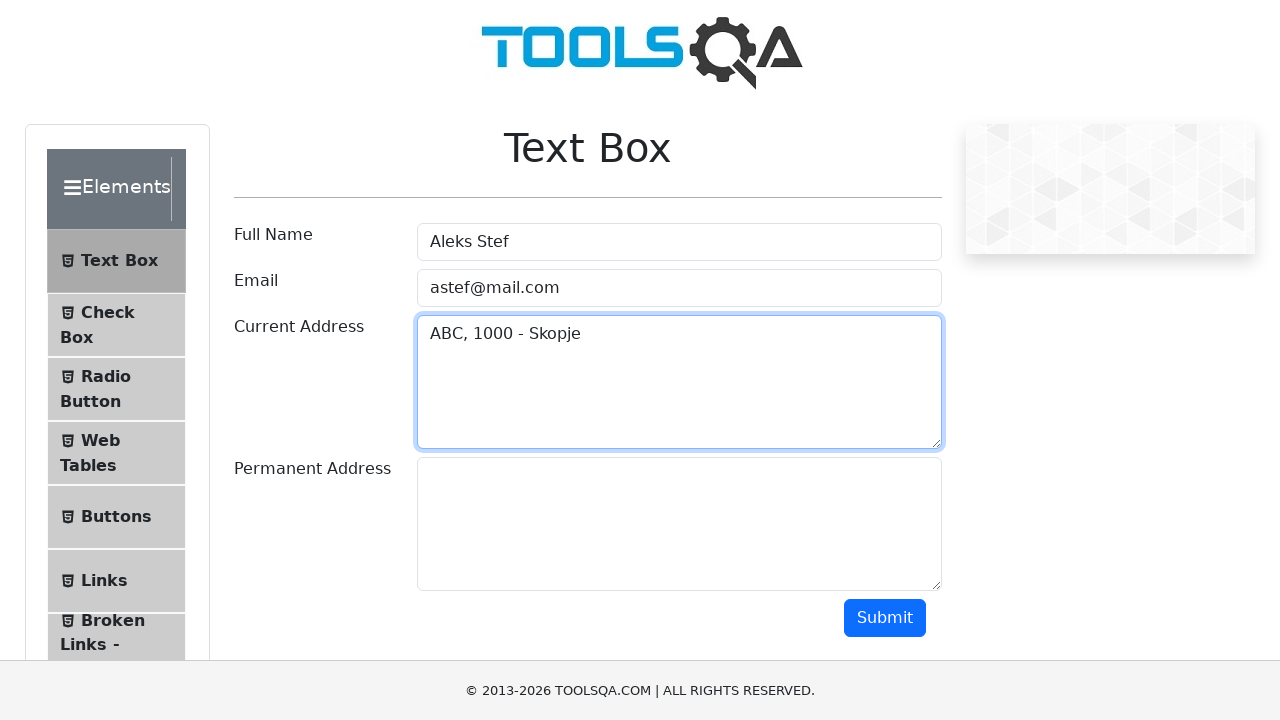

Clicked Permanent Address field at (679, 524) on #permanentAddress
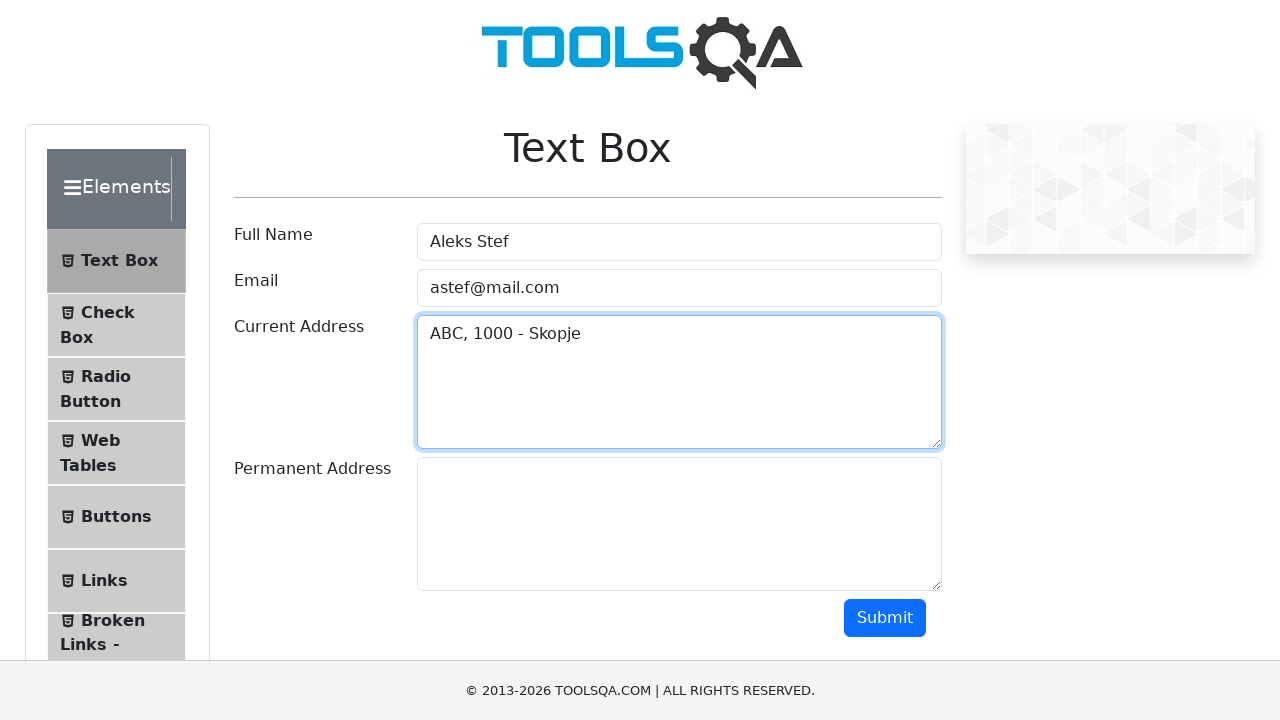

Filled Permanent Address field with 'DEF, 1000 - Skopje' on #permanentAddress
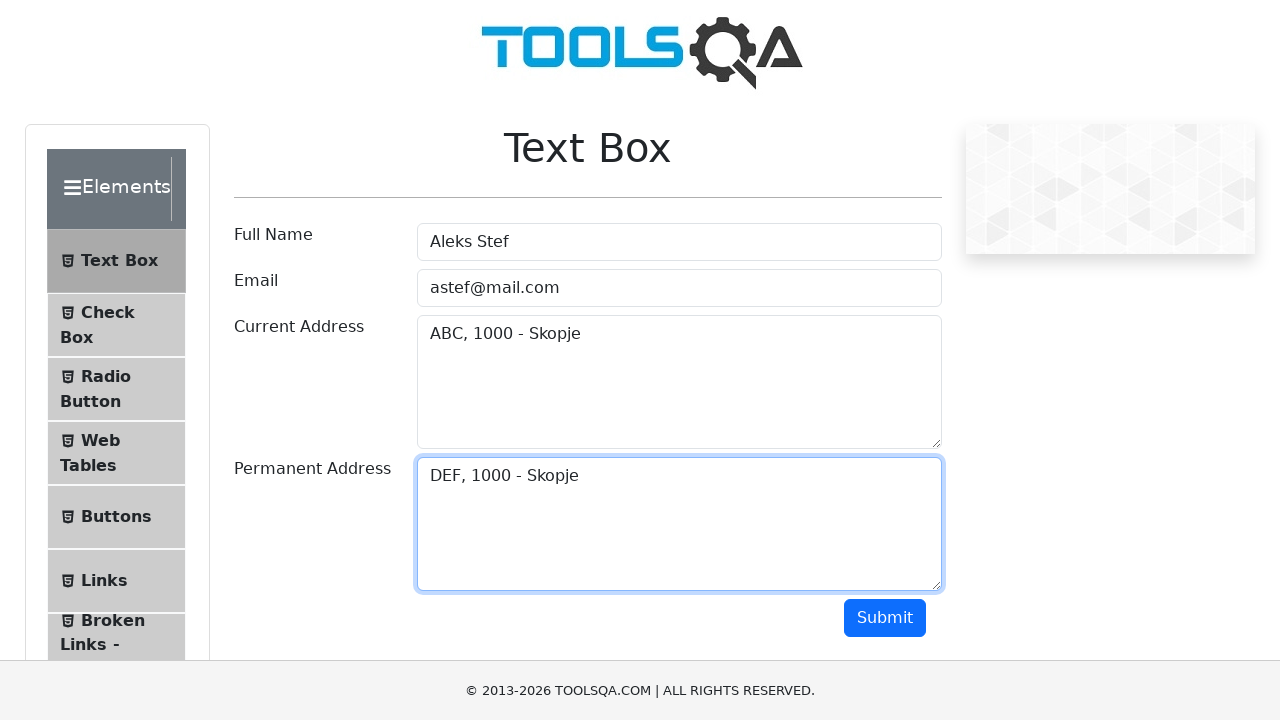

Clicked Submit button at (885, 618) on internal:role=button[name="Submit"i]
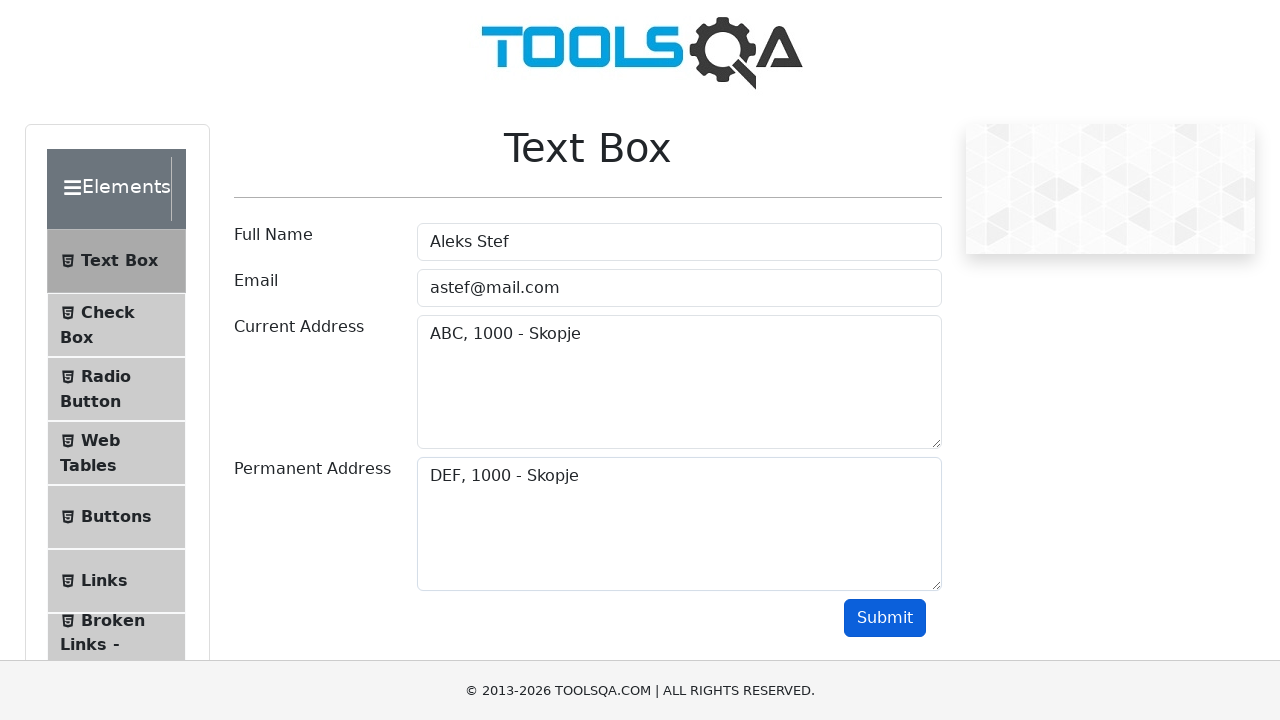

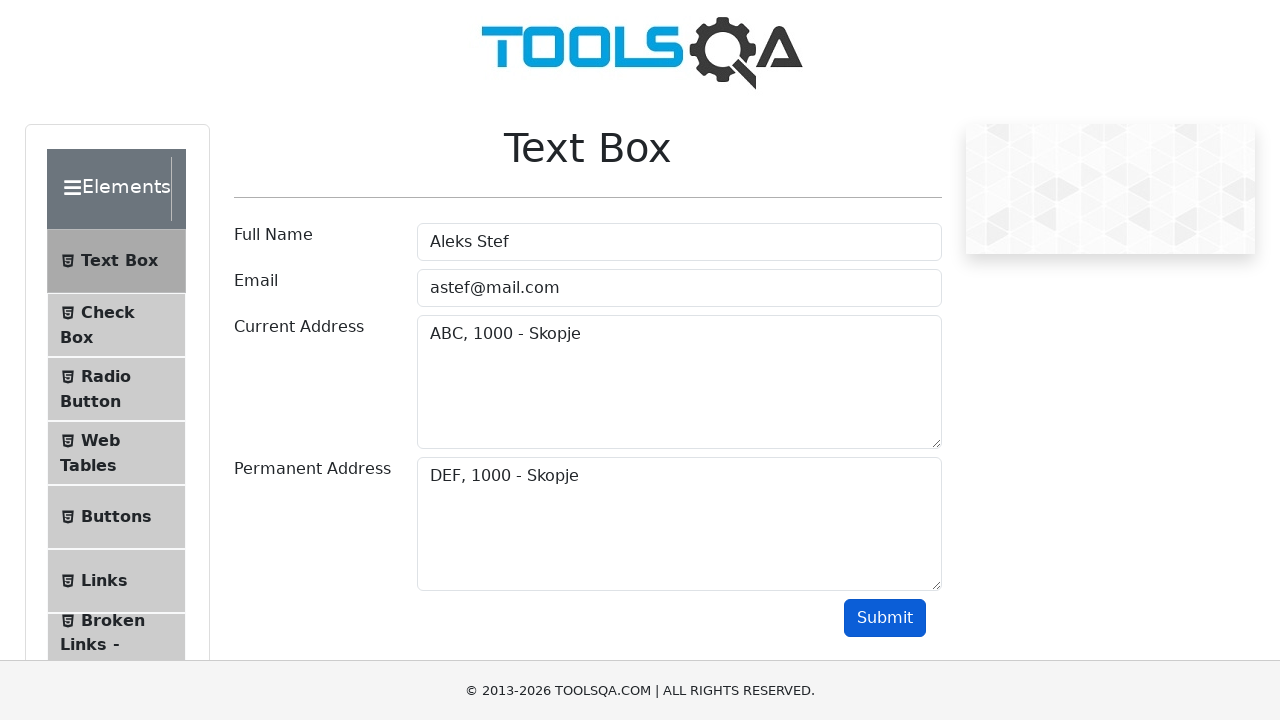